Tests dynamic control removal and addition with explicit waits by clicking Remove button, waiting for "It's gone!" message, then clicking Add button and waiting for the "It's back" message.

Starting URL: https://the-internet.herokuapp.com/dynamic_controls

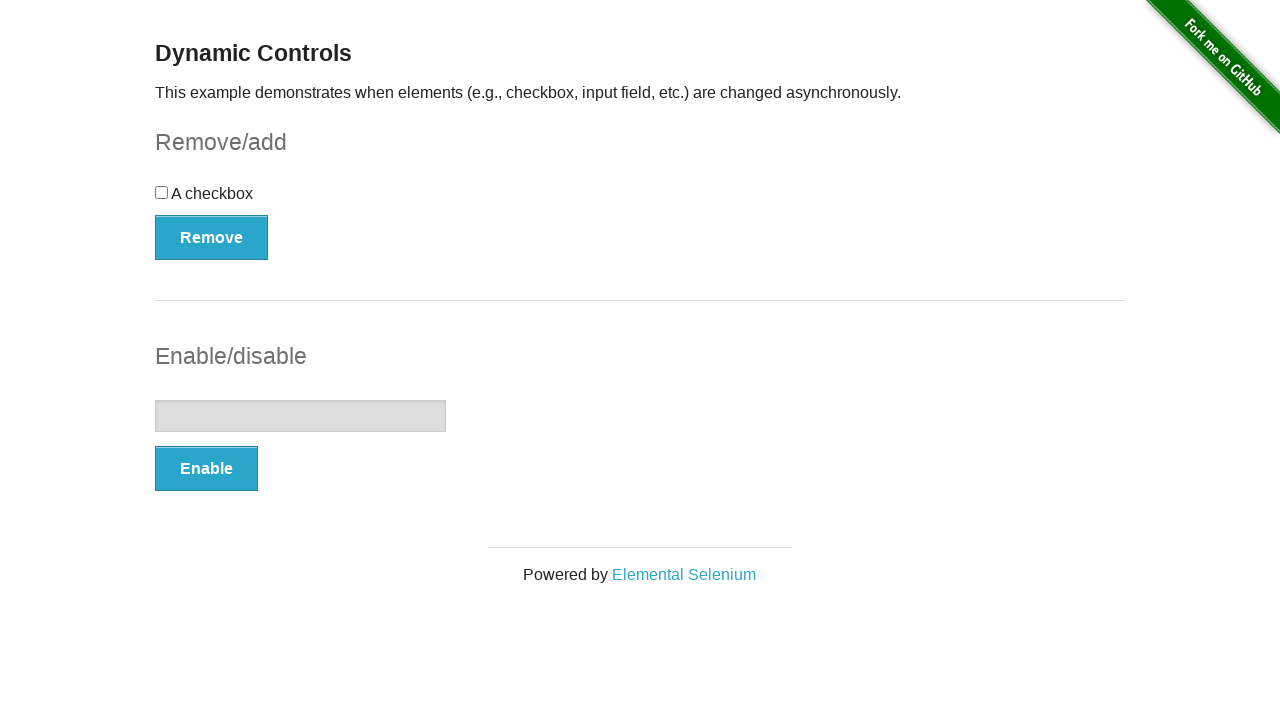

Clicked Remove button to trigger dynamic control removal at (212, 237) on xpath=//*[text()='Remove']
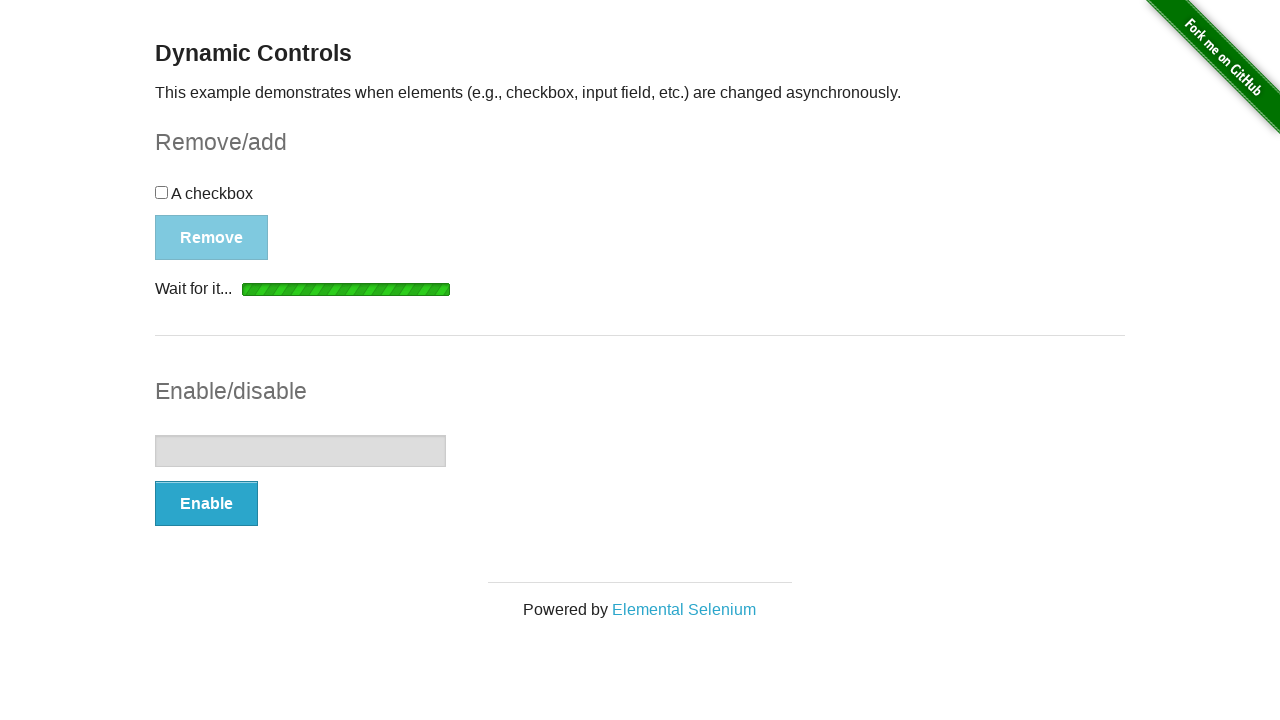

Waited for 'It's gone!' message to become visible
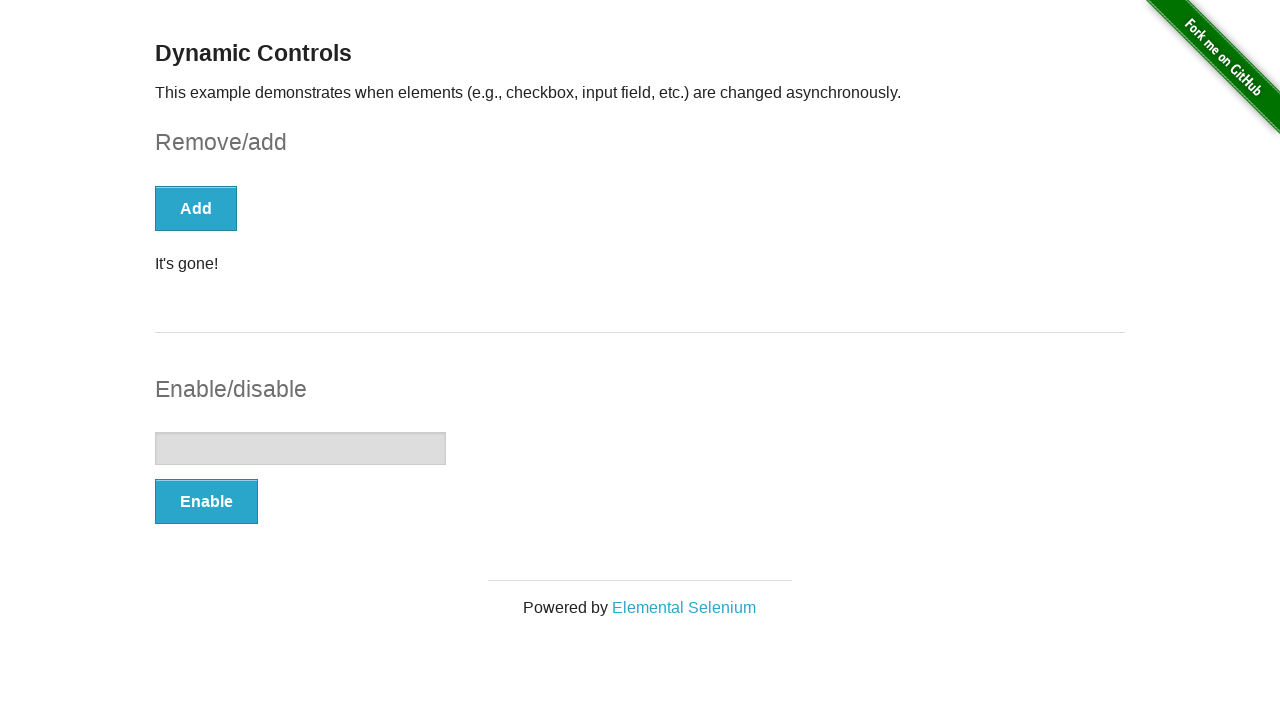

Verified 'It's gone!' message is visible
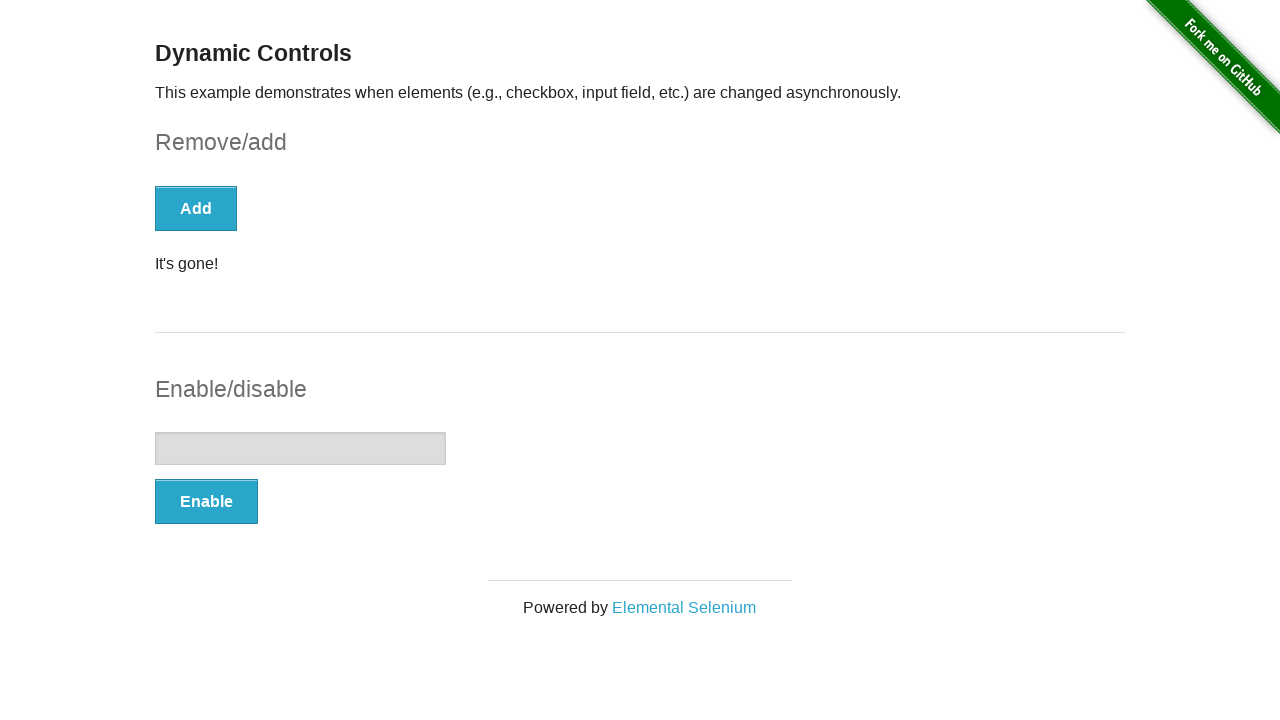

Clicked Add button to restore the dynamic control at (196, 208) on xpath=//*[text()='Add']
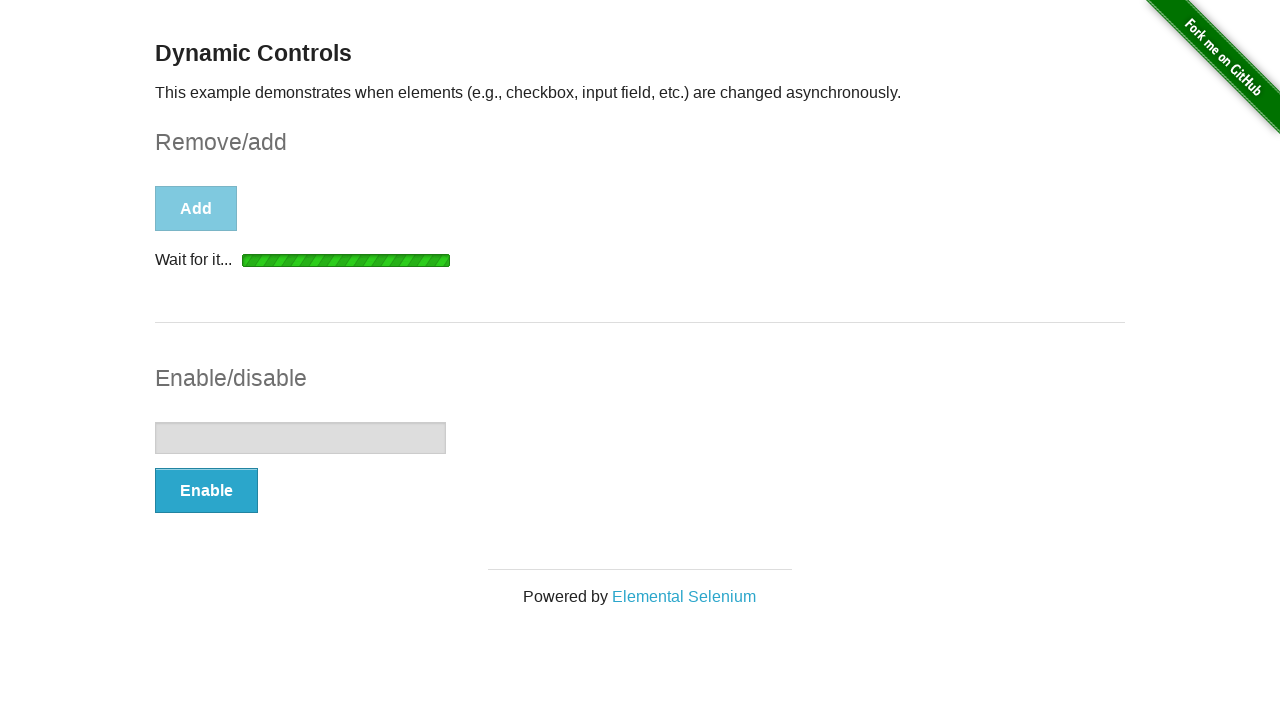

Waited for 'It's back' message to become visible
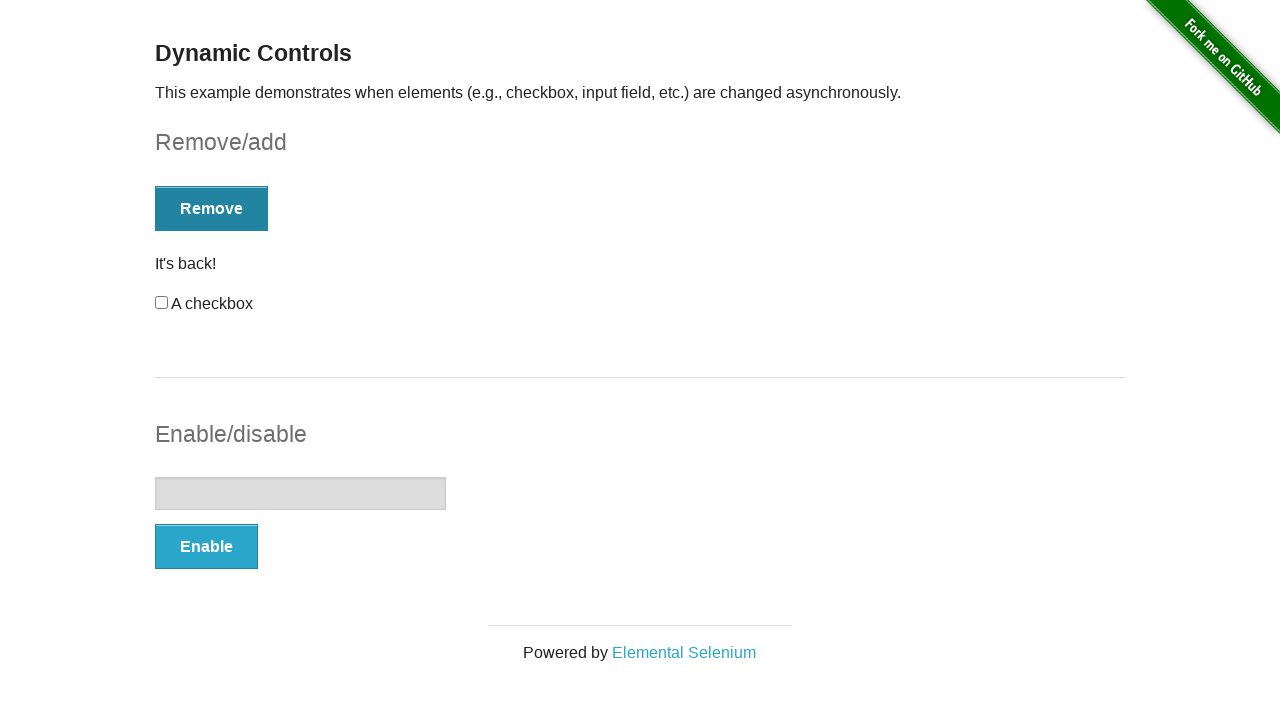

Verified 'It's back' message is visible
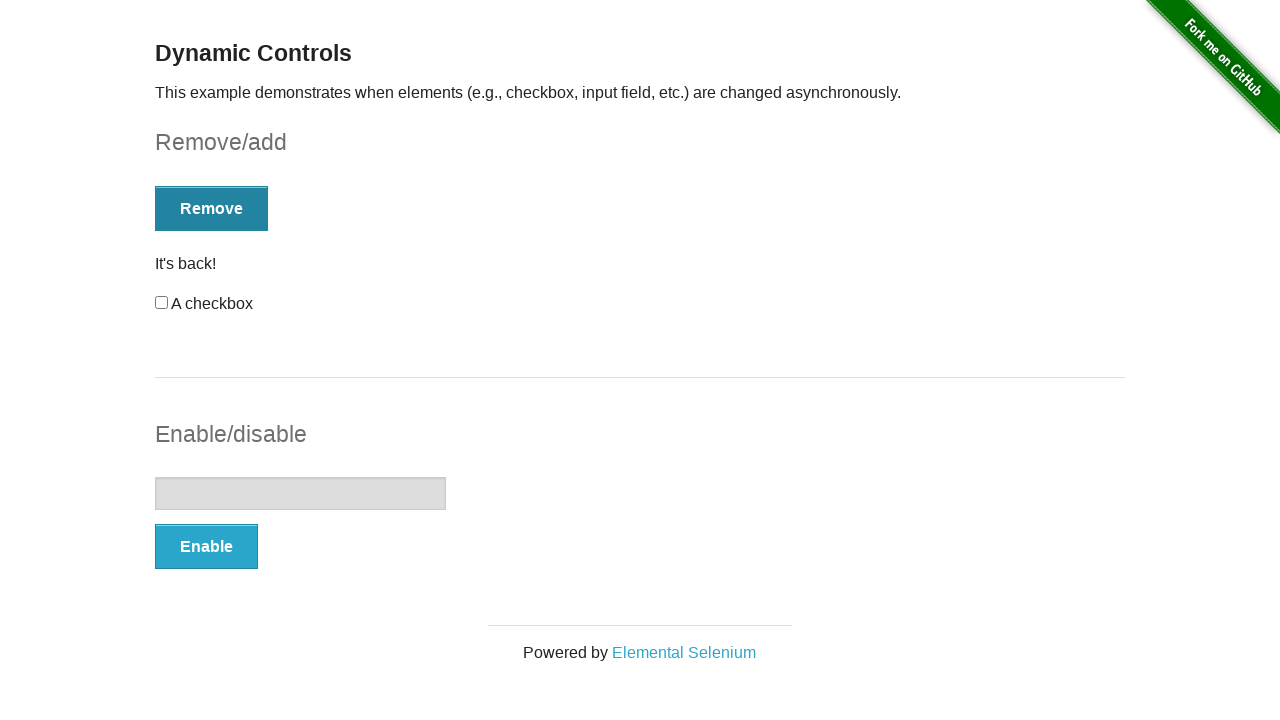

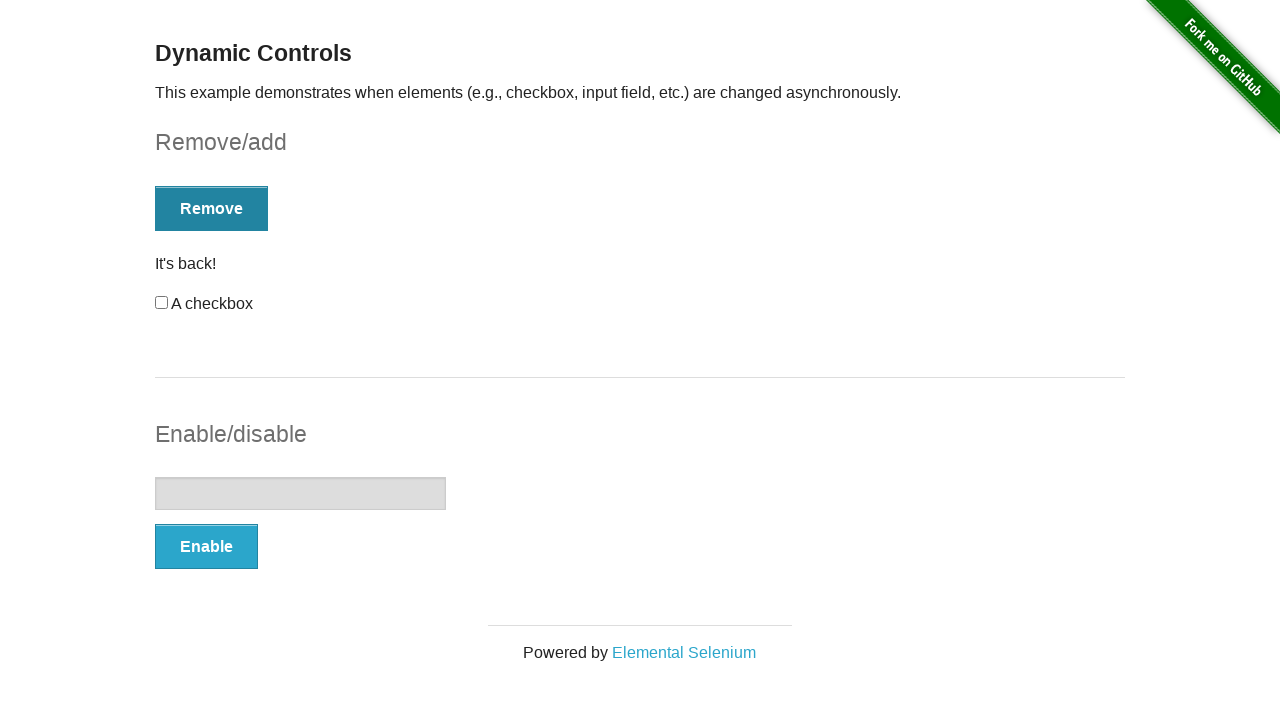